Tests JavaScript alert functionality by triggering a simple alert, verifying its text content, and accepting it

Starting URL: https://the-internet.herokuapp.com/javascript_alerts

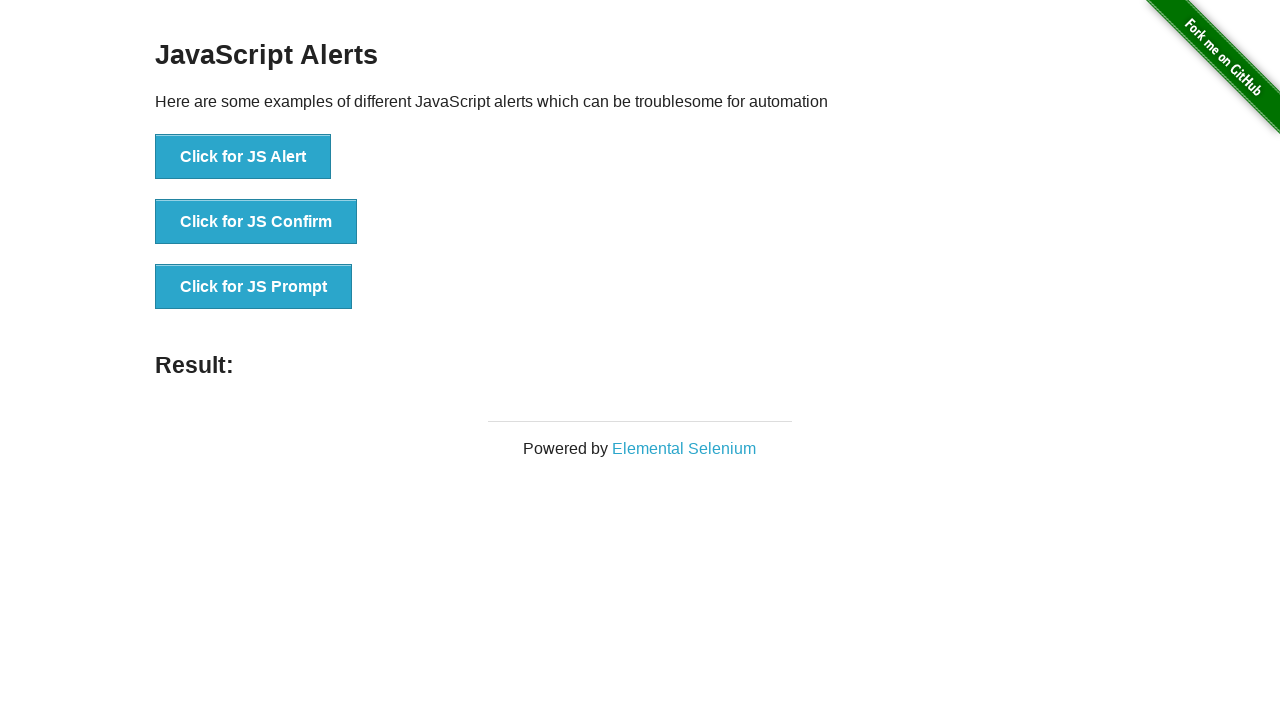

Clicked the 'Click for JS Alert' button at (243, 157) on xpath=//button[text()='Click for JS Alert']
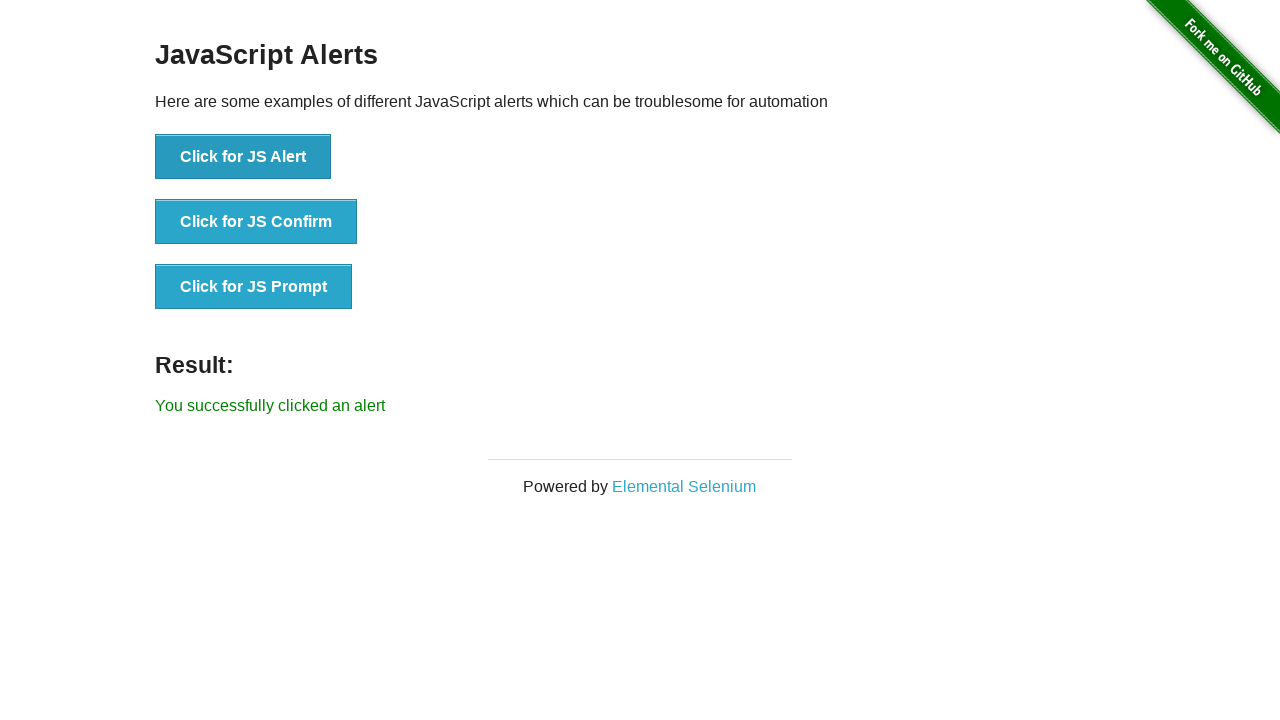

Set up dialog handler to accept alerts
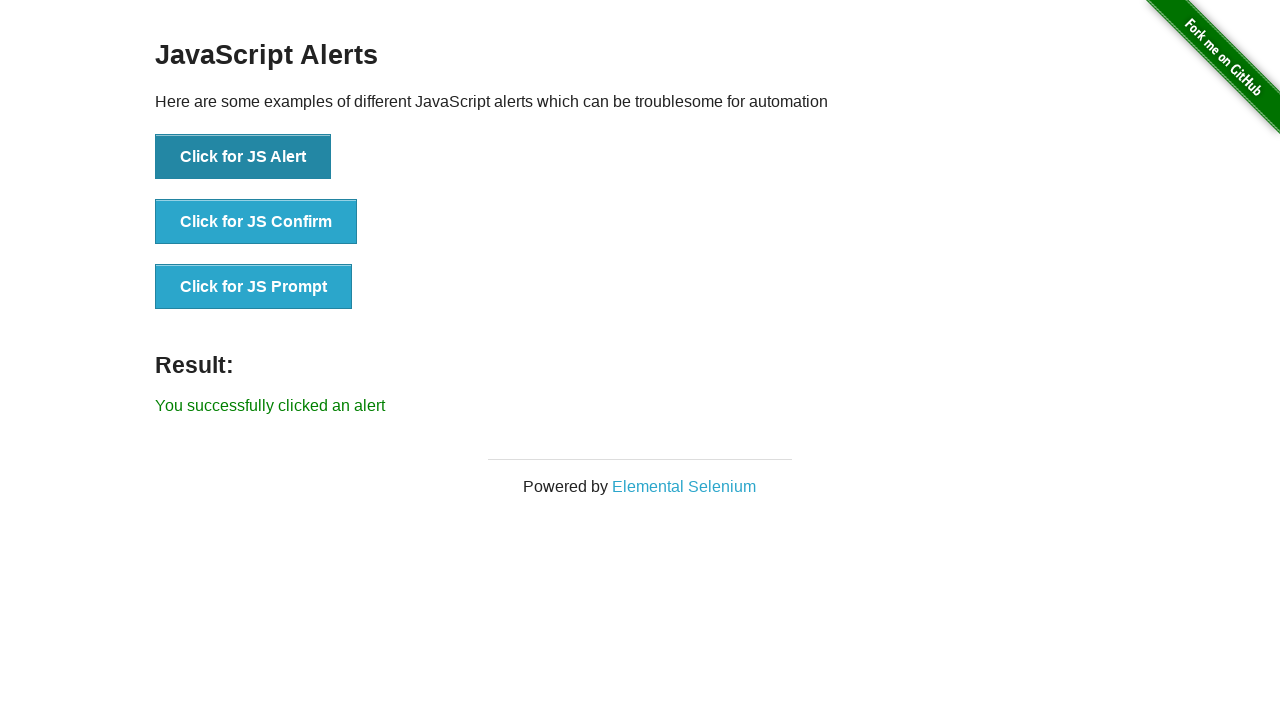

Clicked the 'Click for JS Alert' button to trigger alert at (243, 157) on xpath=//button[text()='Click for JS Alert']
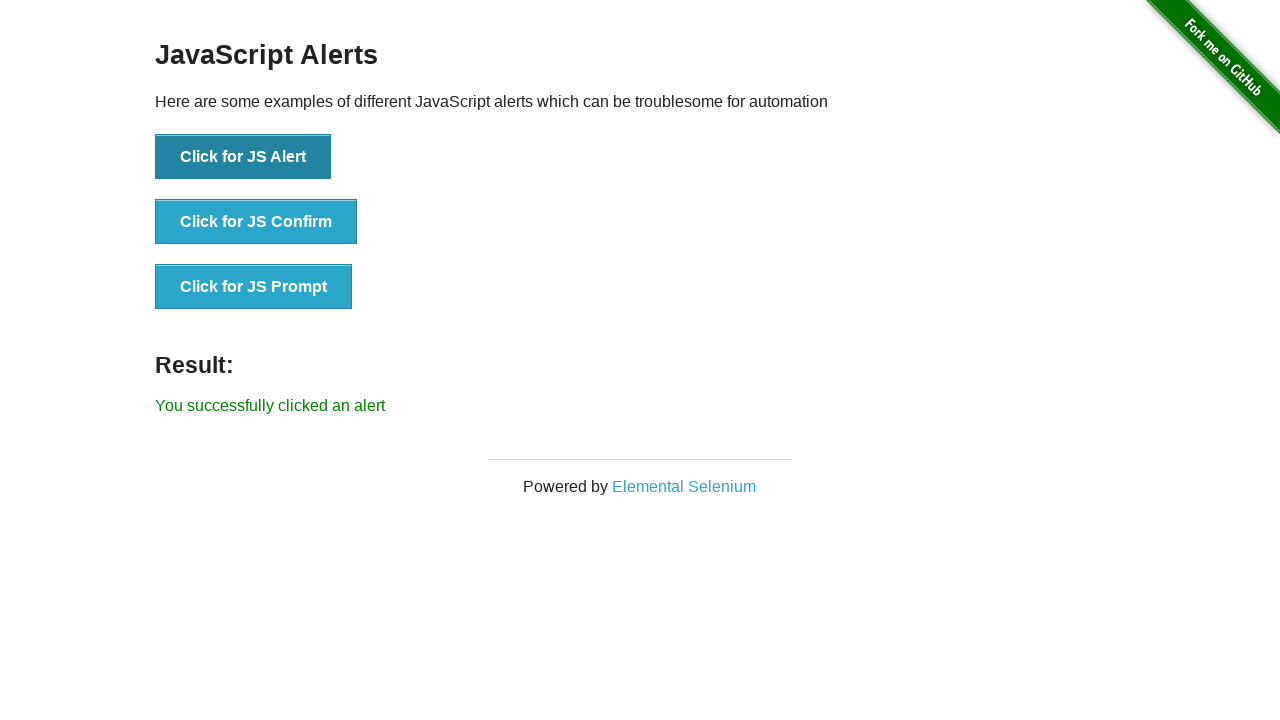

Verified alert was accepted and page returned to normal state
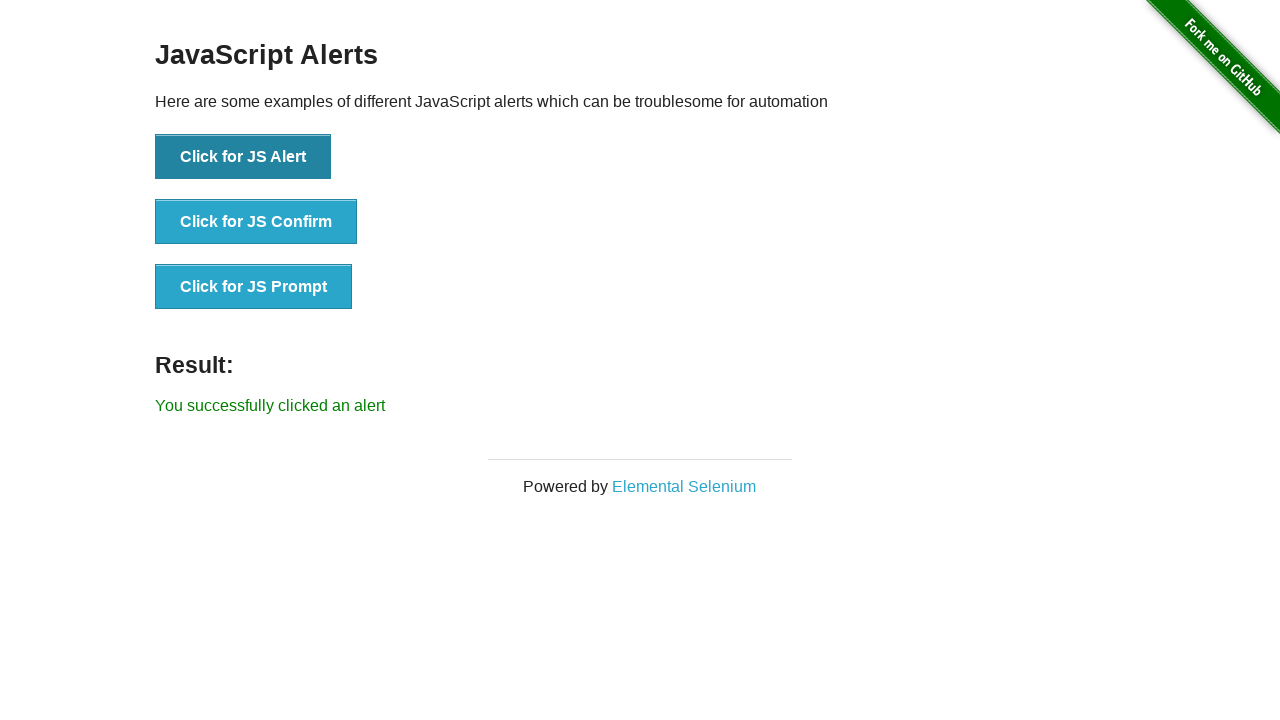

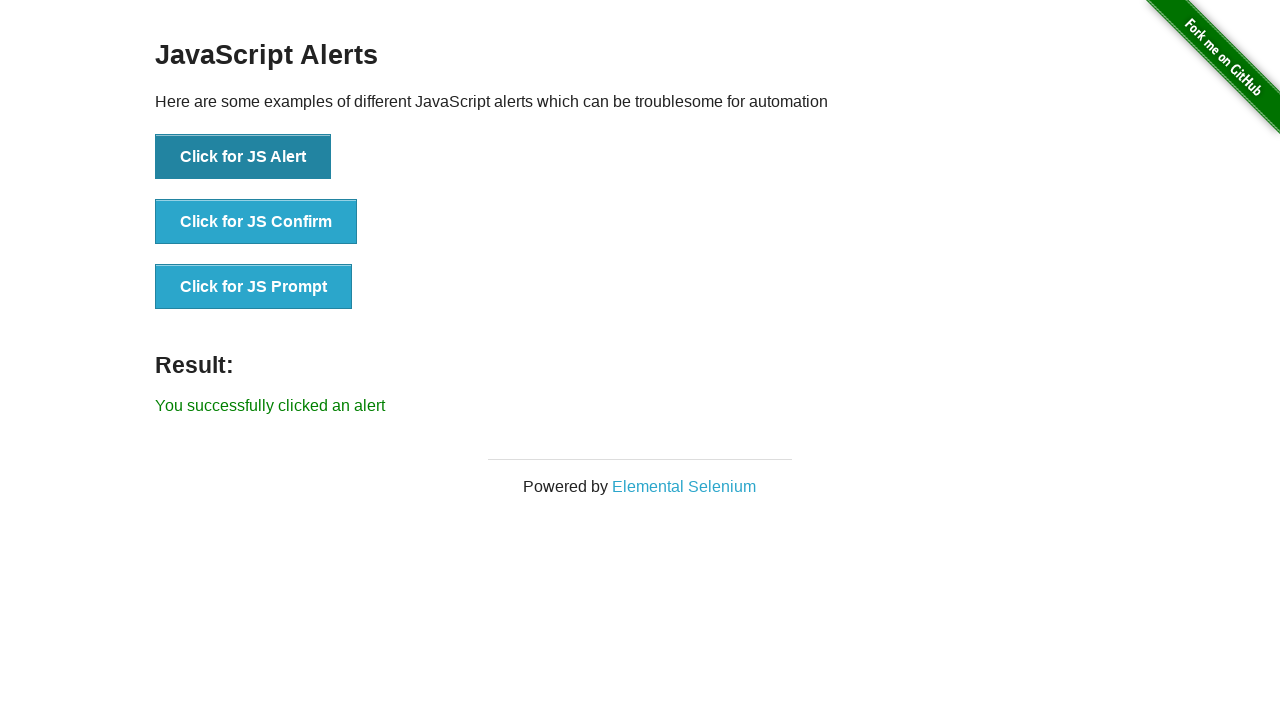